Tests mouse input events on a training page by performing left click, double click, and right click (context click) actions, then verifying the active element text changes after each action.

Starting URL: https://v1.training-support.net/selenium/input-events

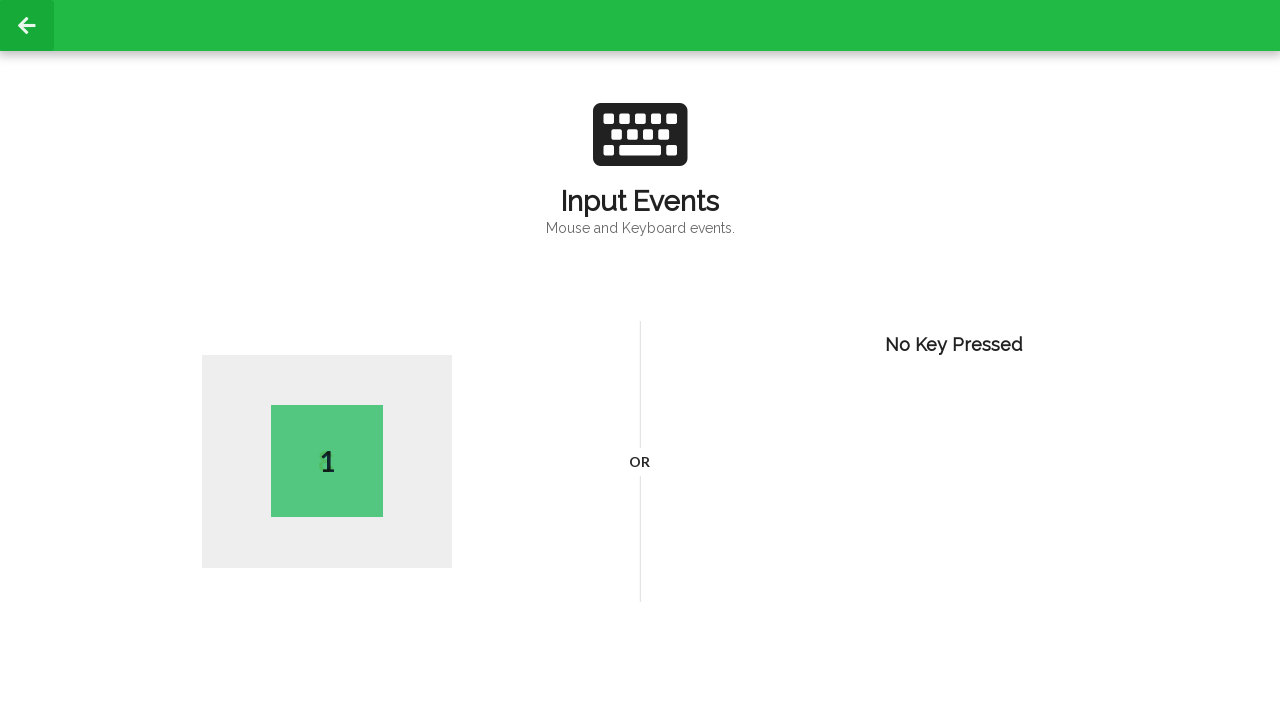

Performed left click on page body at (640, 360) on body
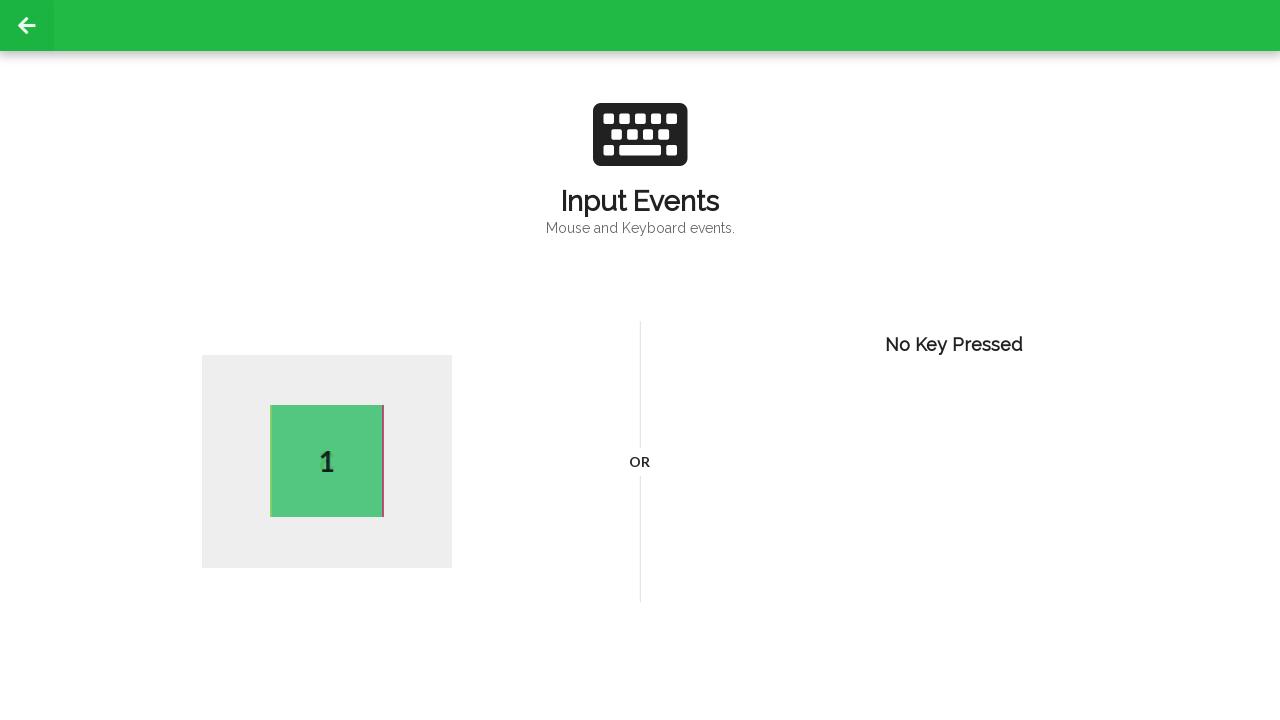

Waited 1 second for left click action to register
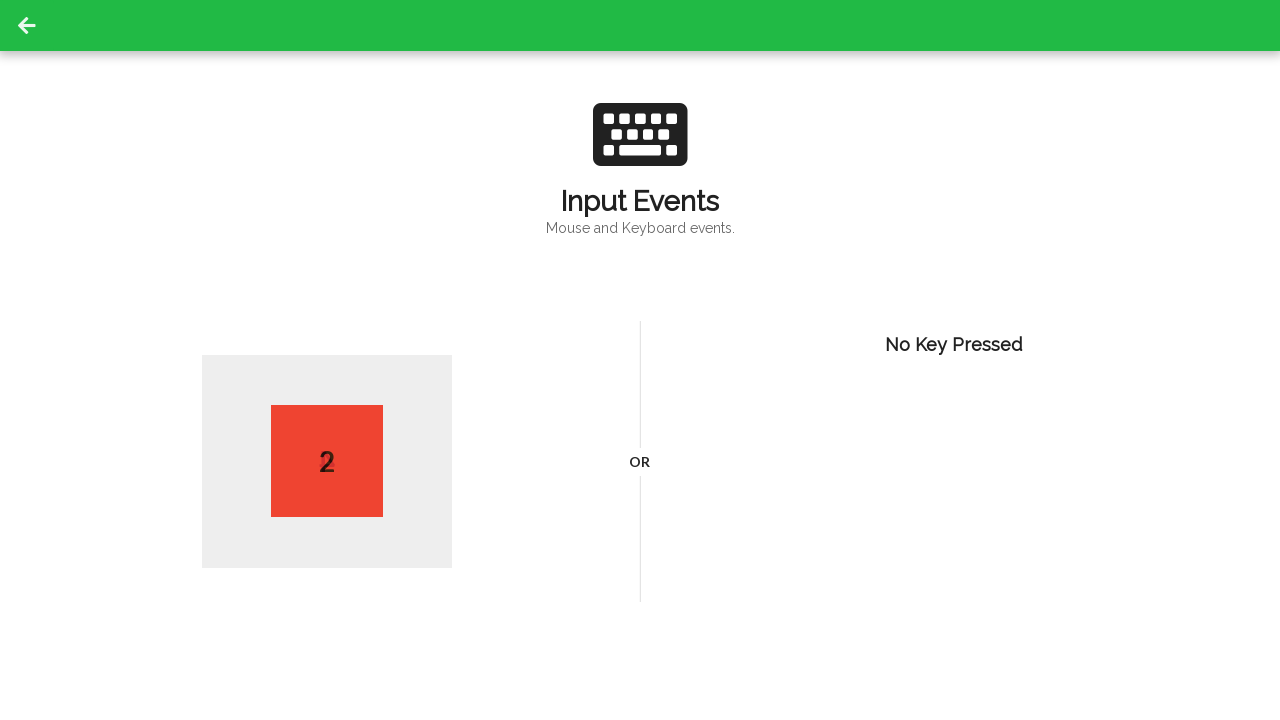

Retrieved active element text after single click: 2
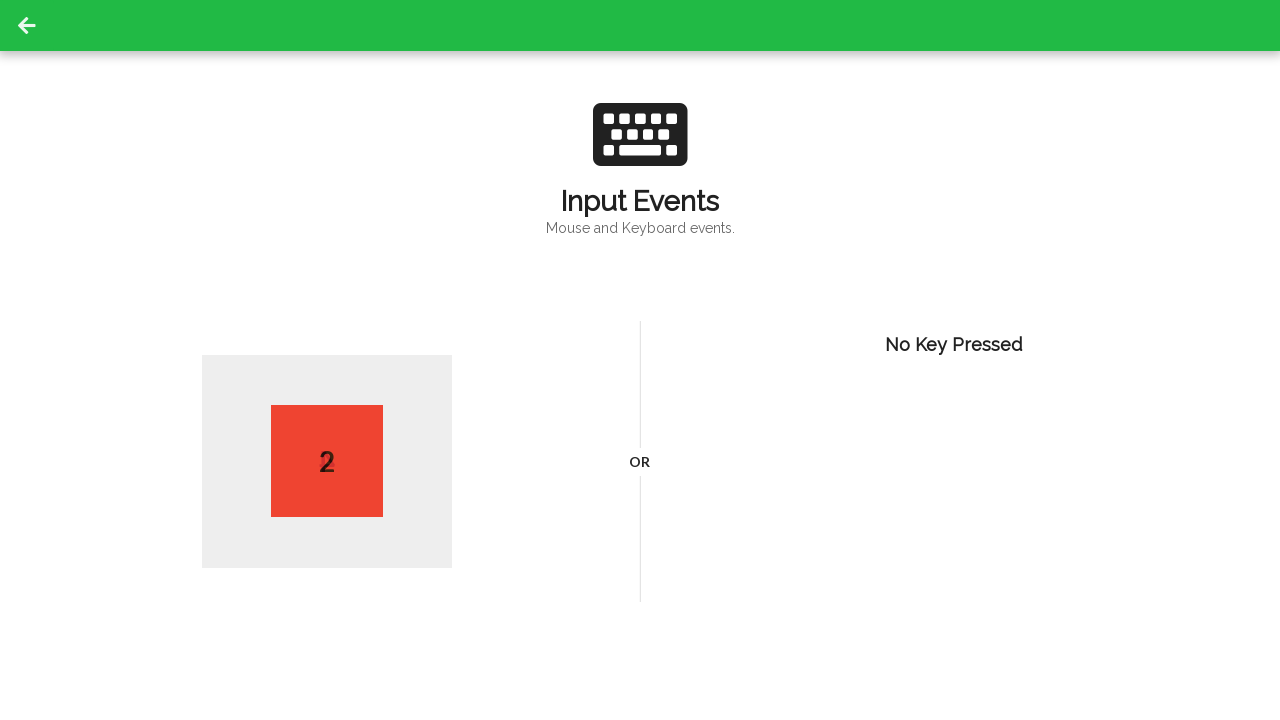

Performed double click on page body at (640, 360) on body
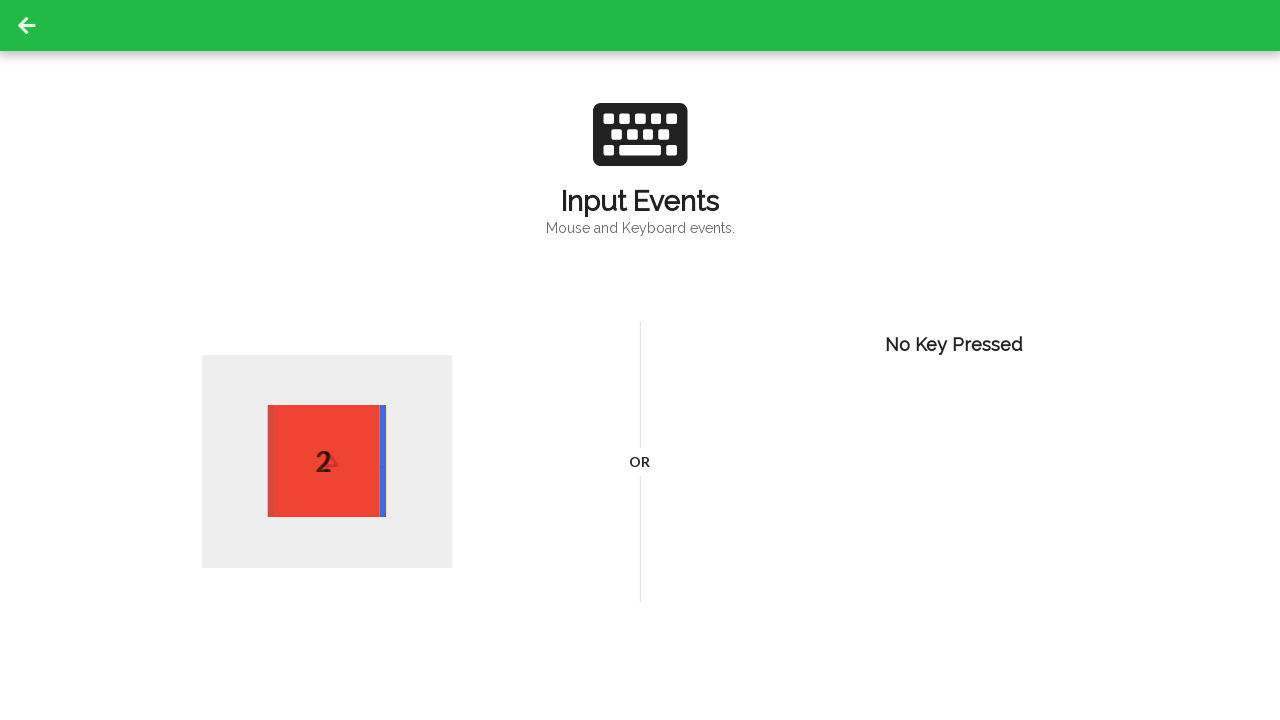

Waited 1 second for double click action to register
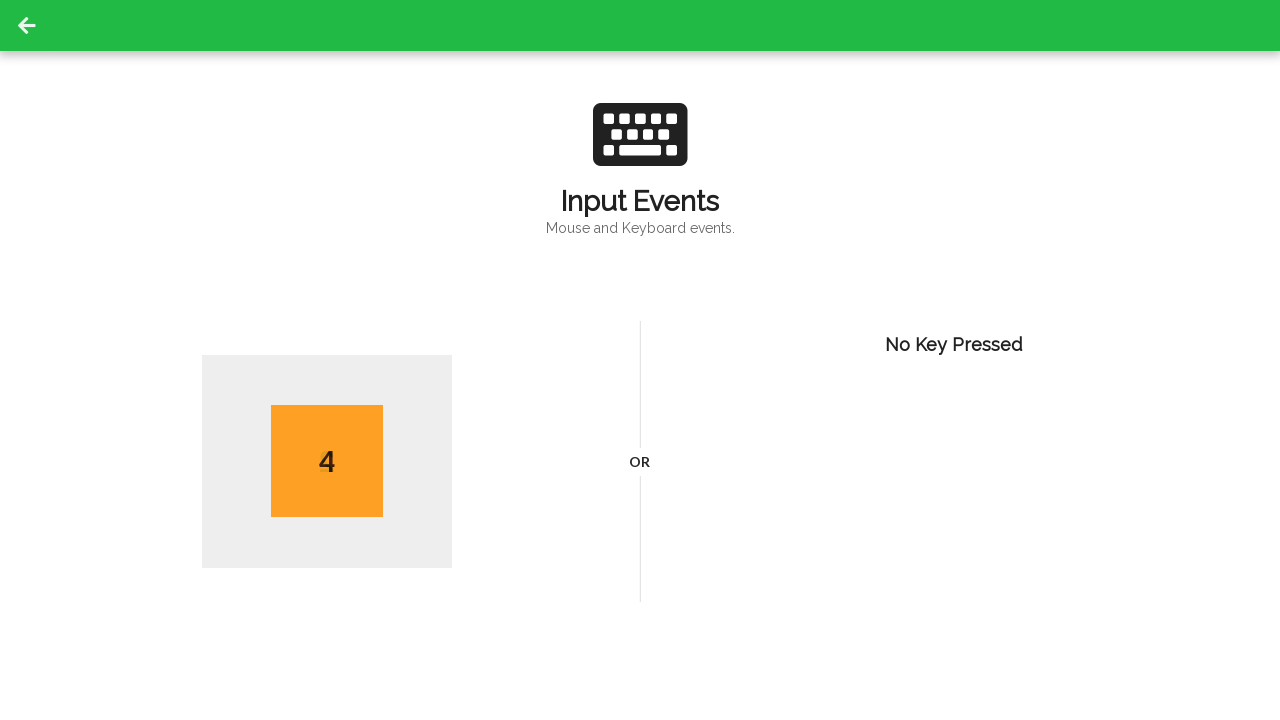

Retrieved active element text after double click: 4
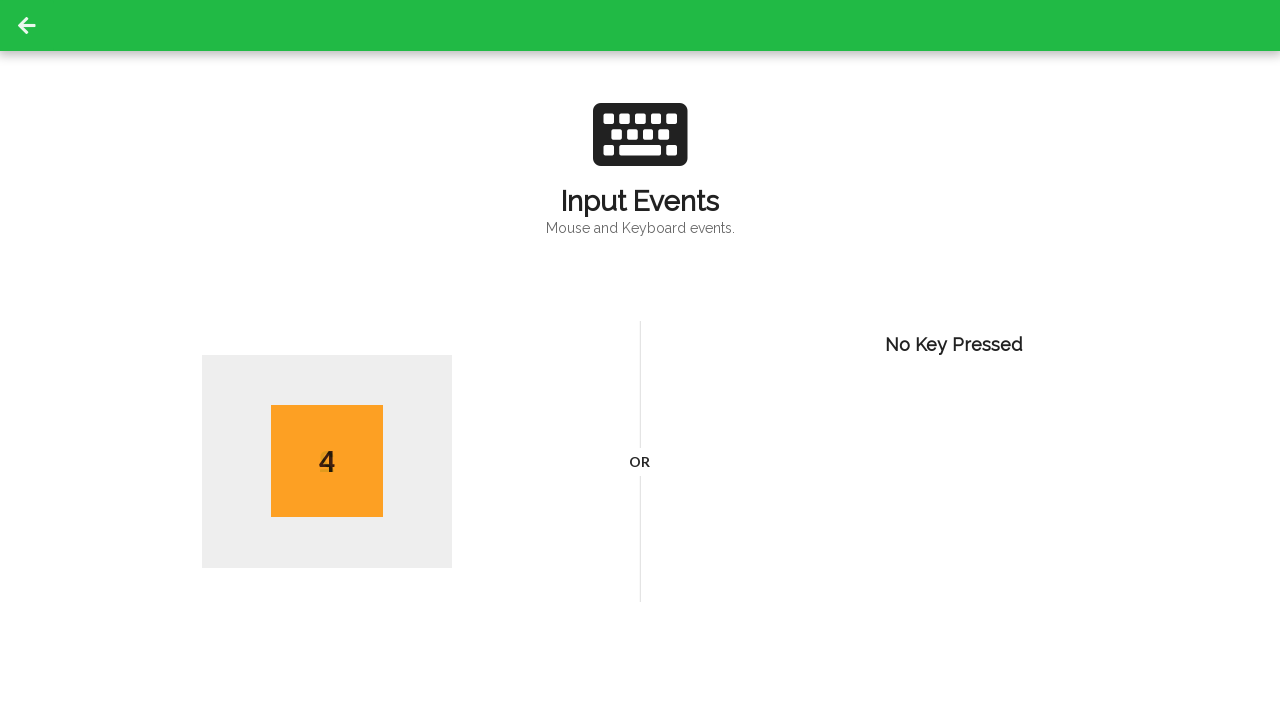

Performed right click (context click) on page body at (640, 360) on body
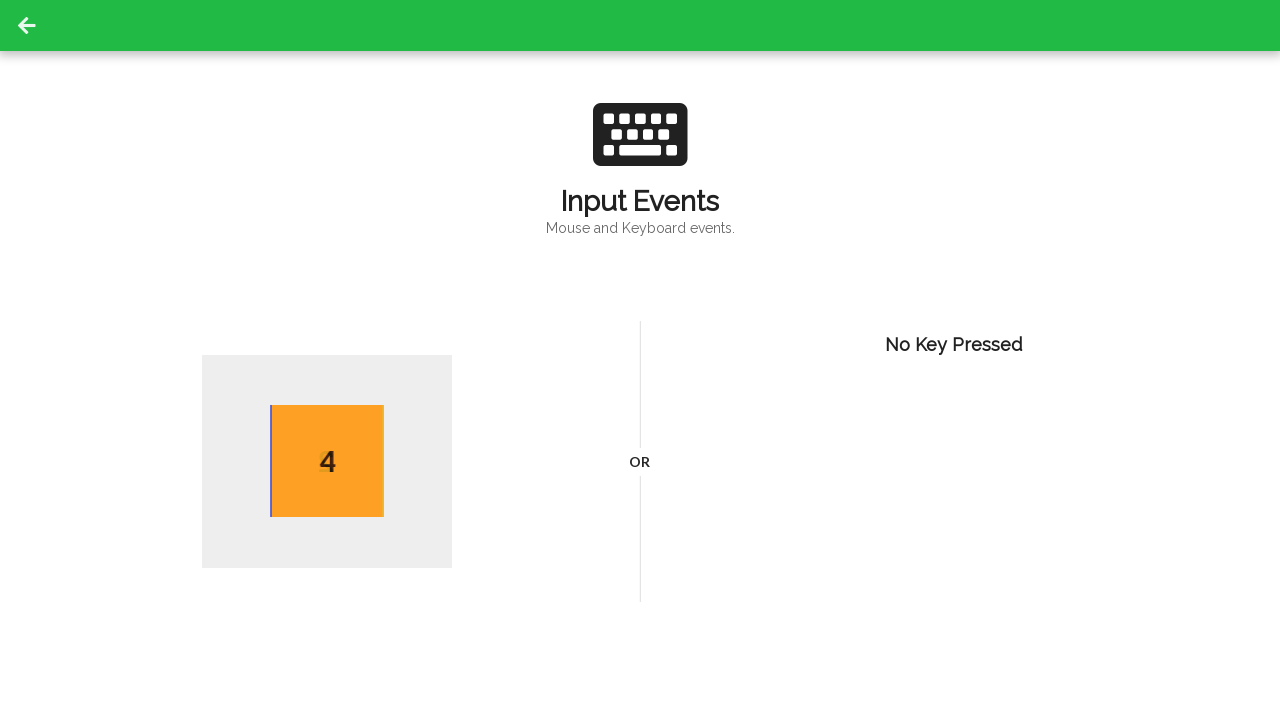

Waited 1 second for right click action to register
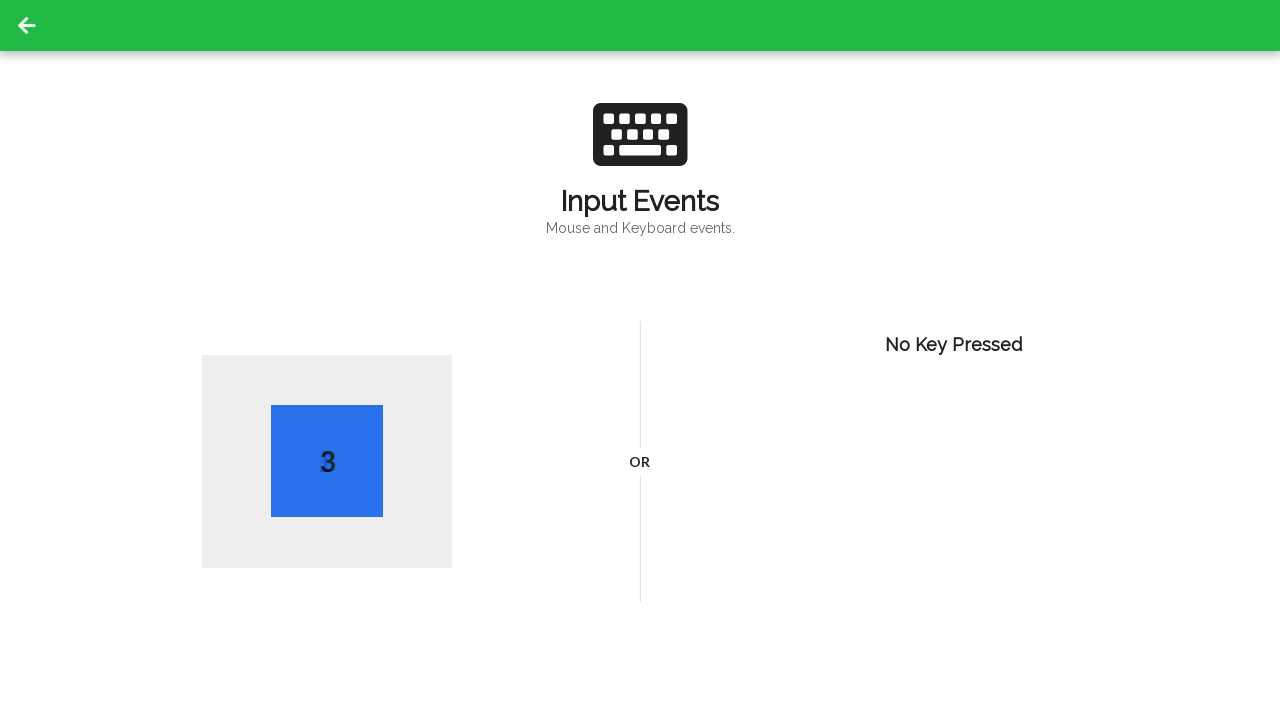

Retrieved active element text after right click: 3
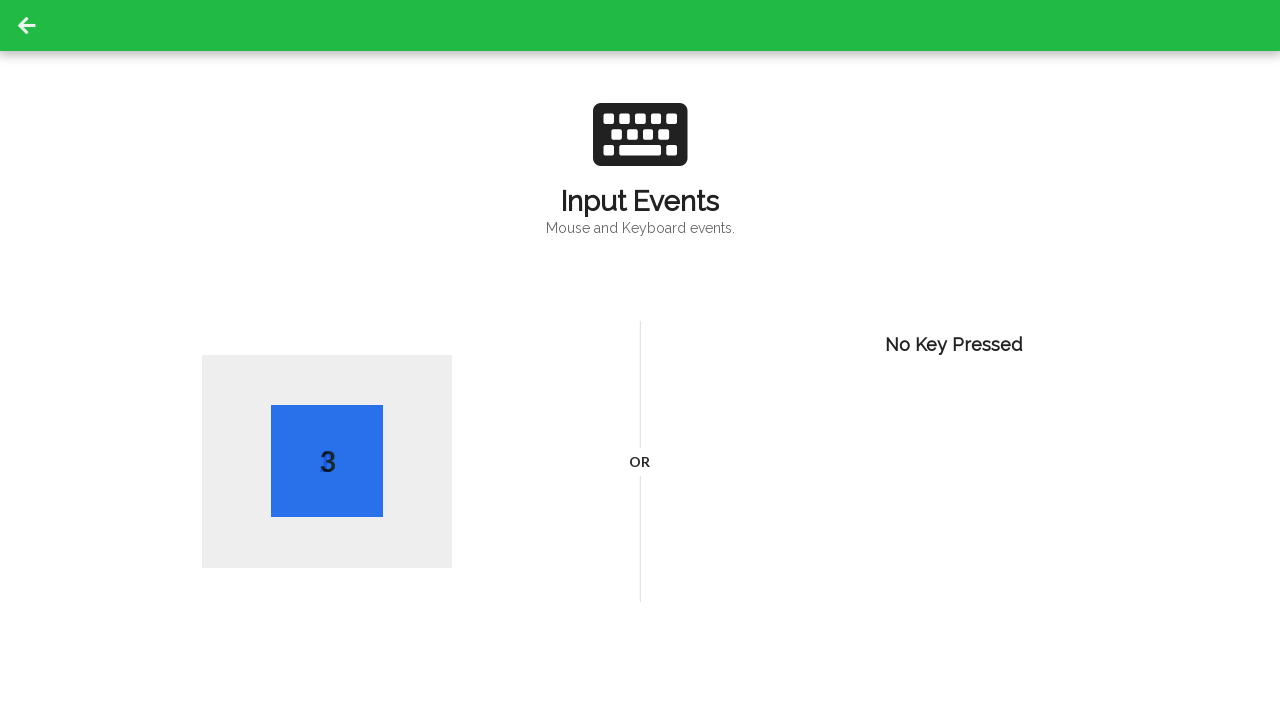

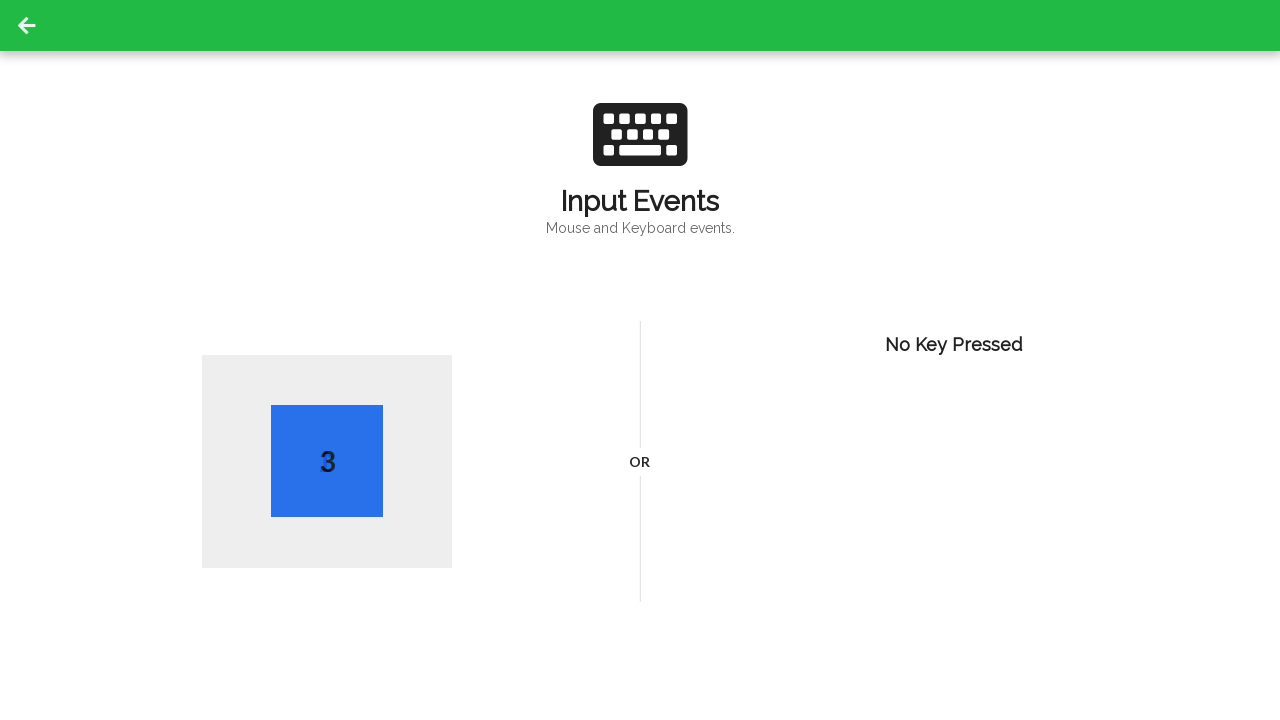